Navigates to a page and verifies that images are present on the page

Starting URL: http://158.69.76.135/level3.php

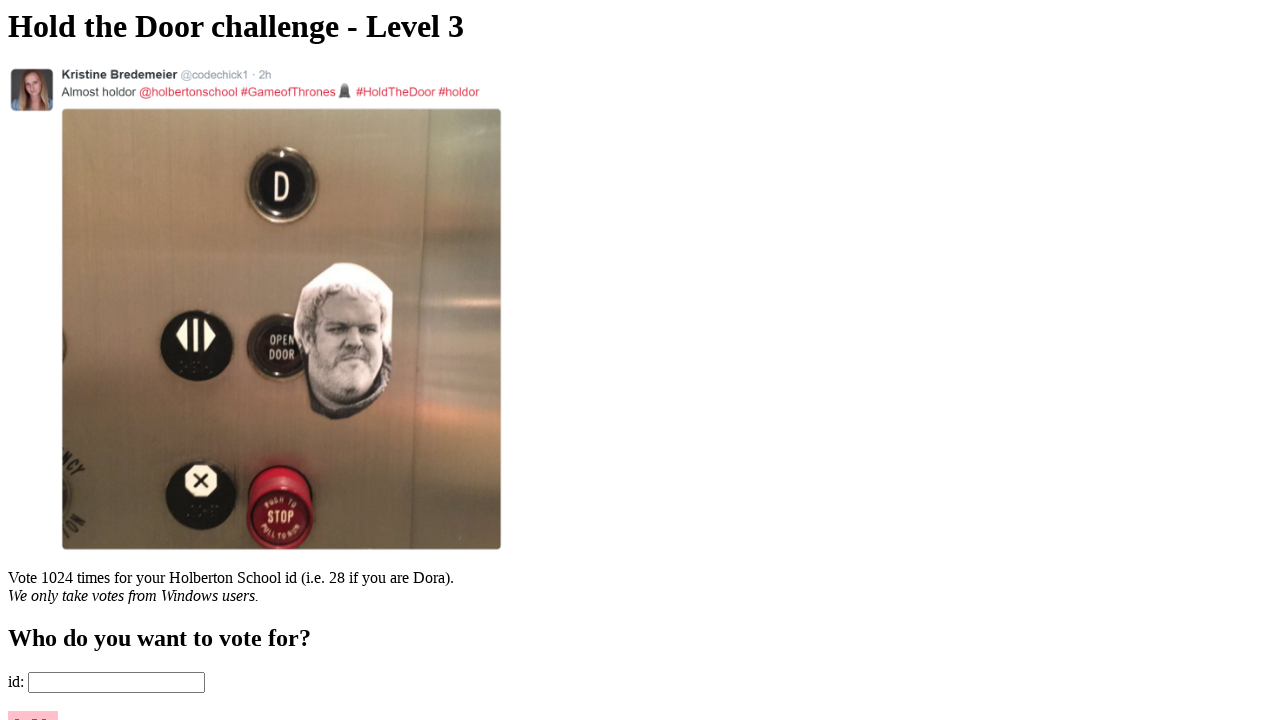

Navigated to http://158.69.76.135/level3.php
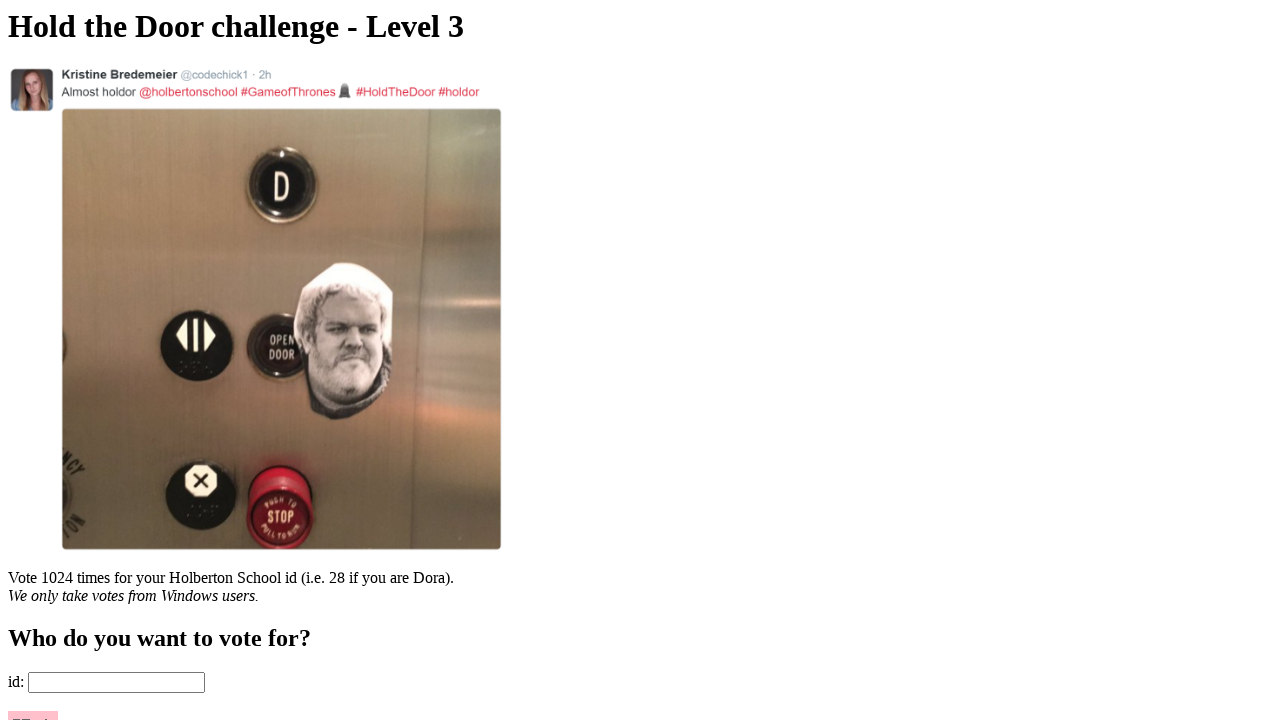

Images loaded on the page
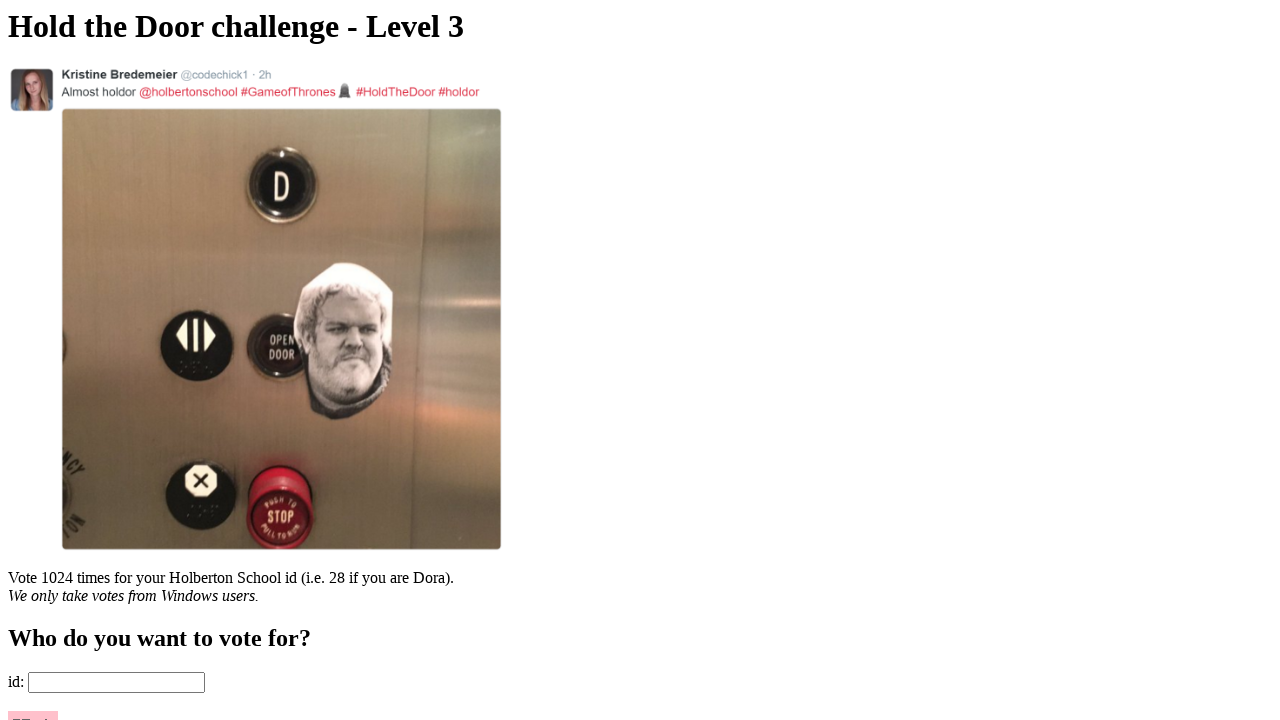

Located all images on the page
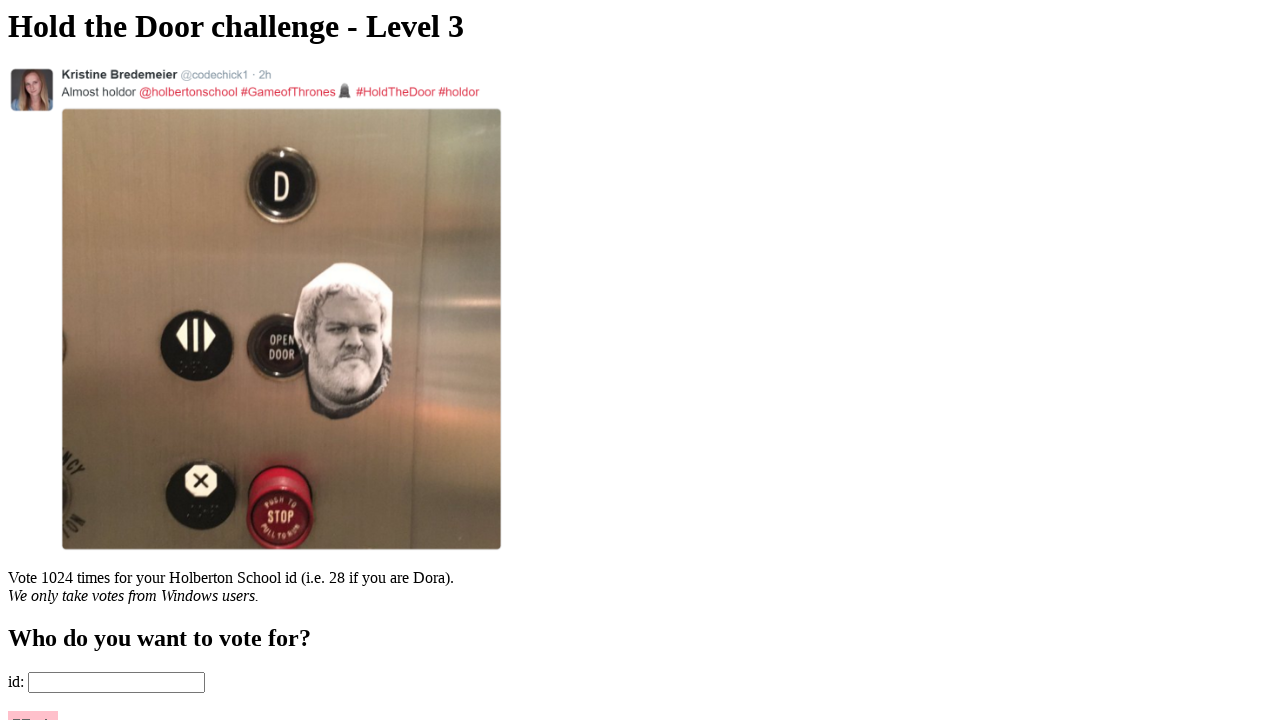

Verified that at least 2 images are present on the page
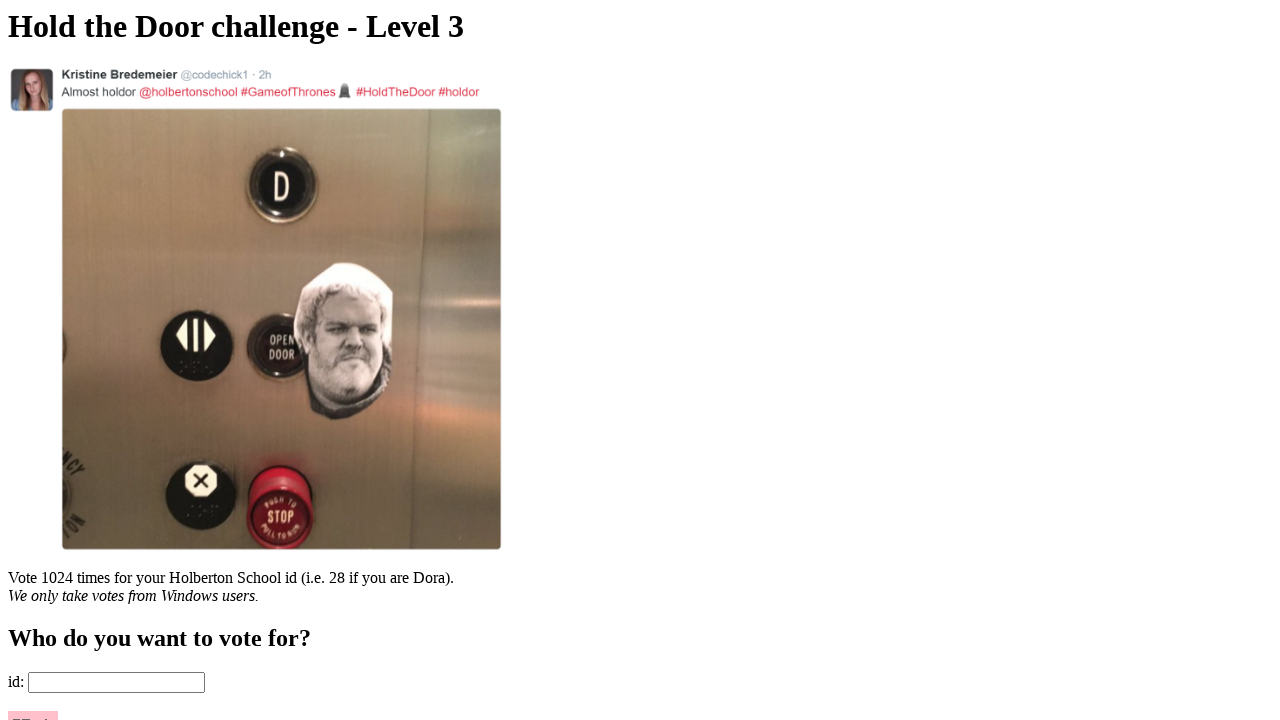

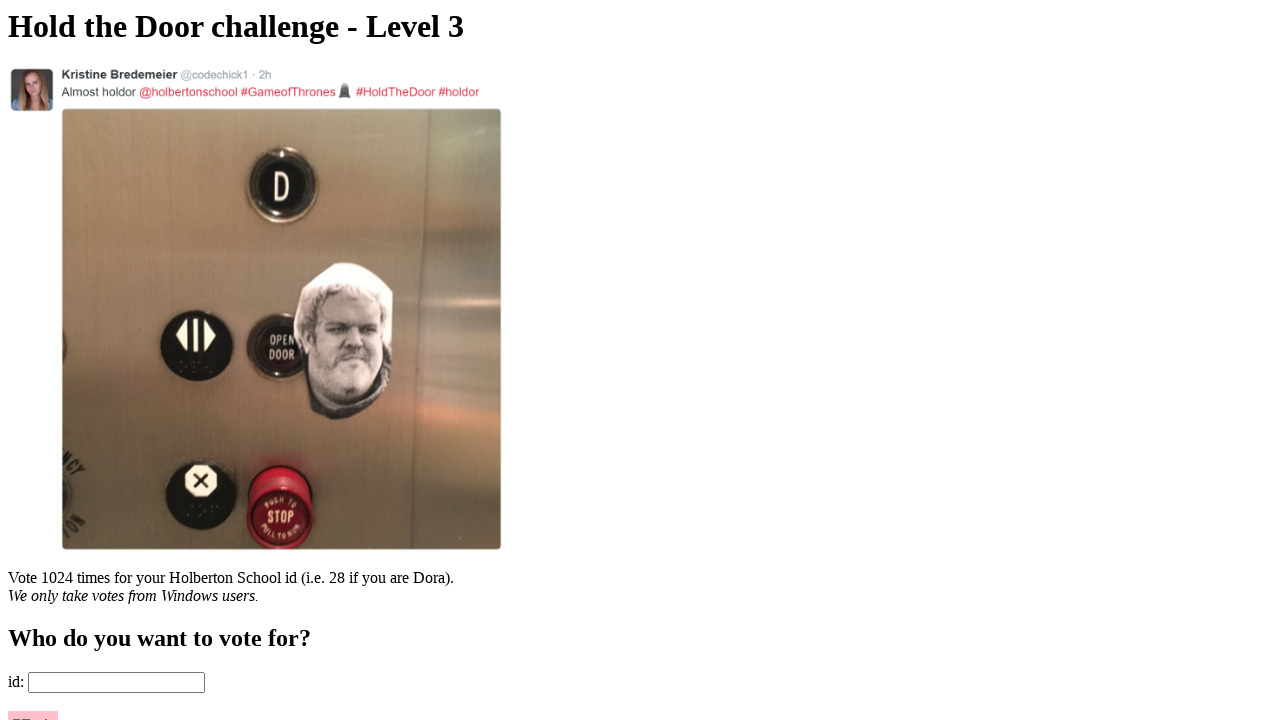